Tests the text box form functionality by navigating to Elements section, filling out name, email, and address fields, submitting the form, and verifying the output displays the entered data.

Starting URL: https://demoqa.com/

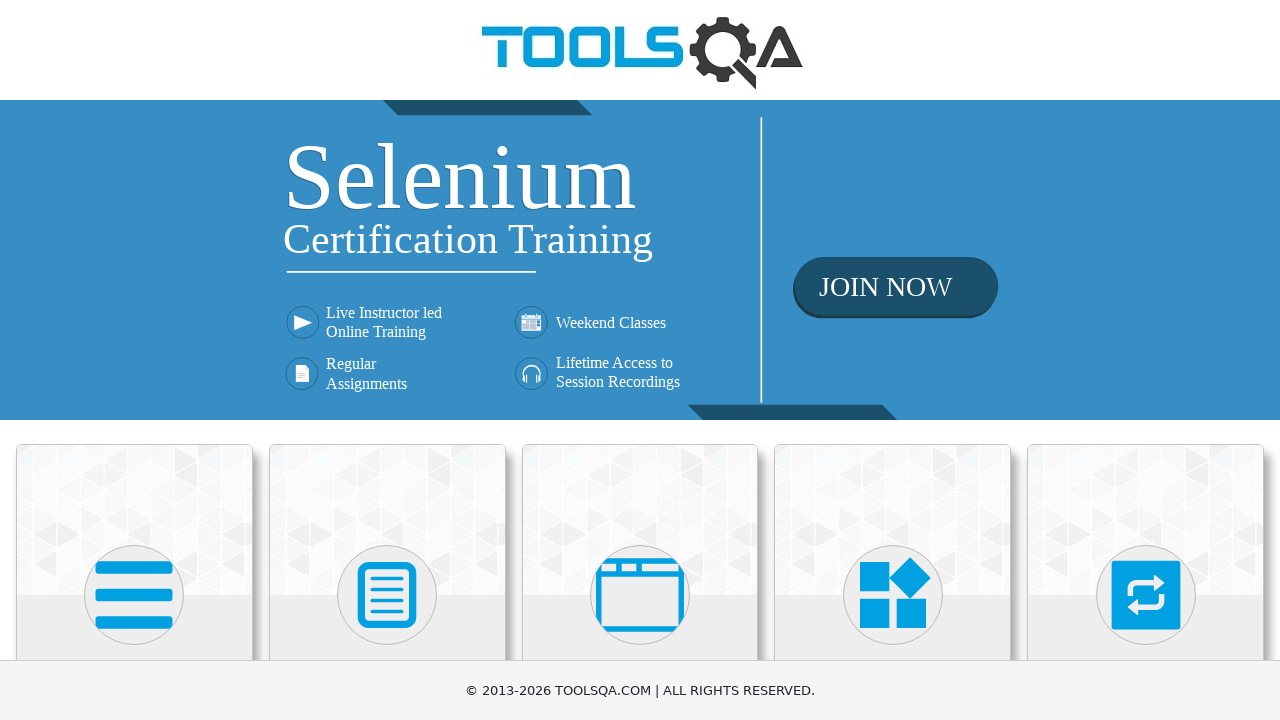

Elements card became visible
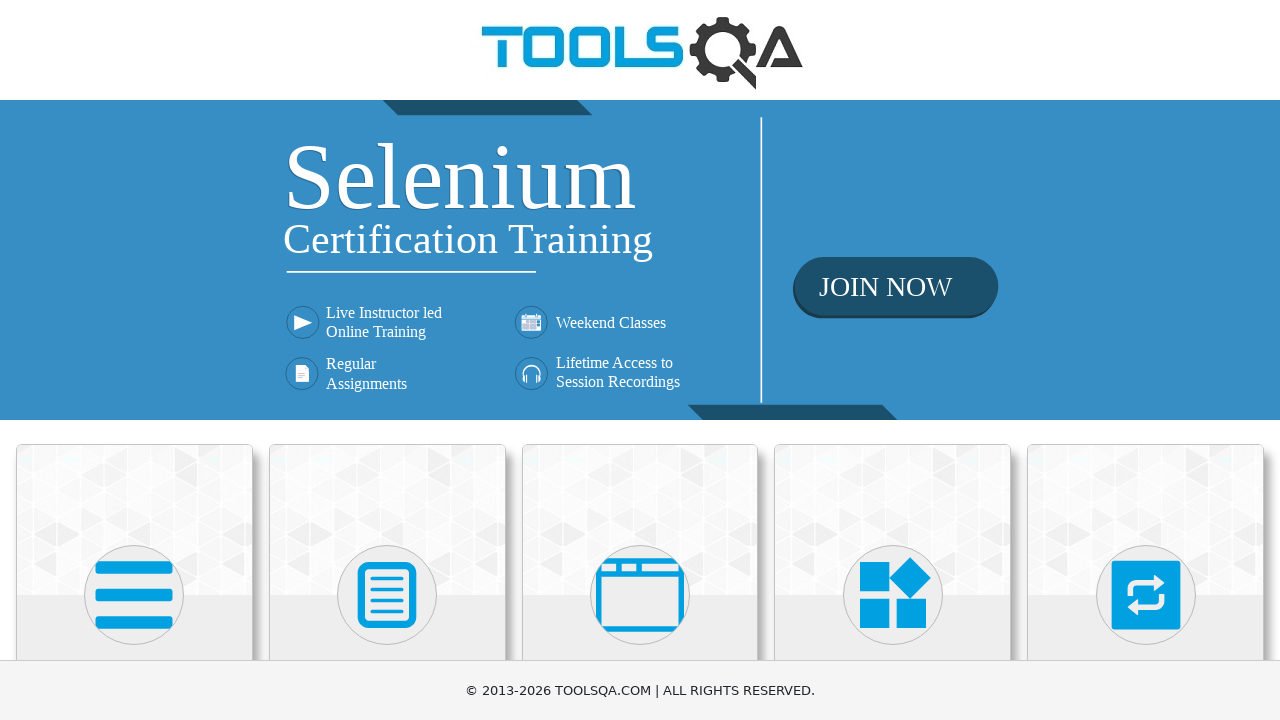

Clicked on Elements card at (134, 520) on .card:has-text('Elements')
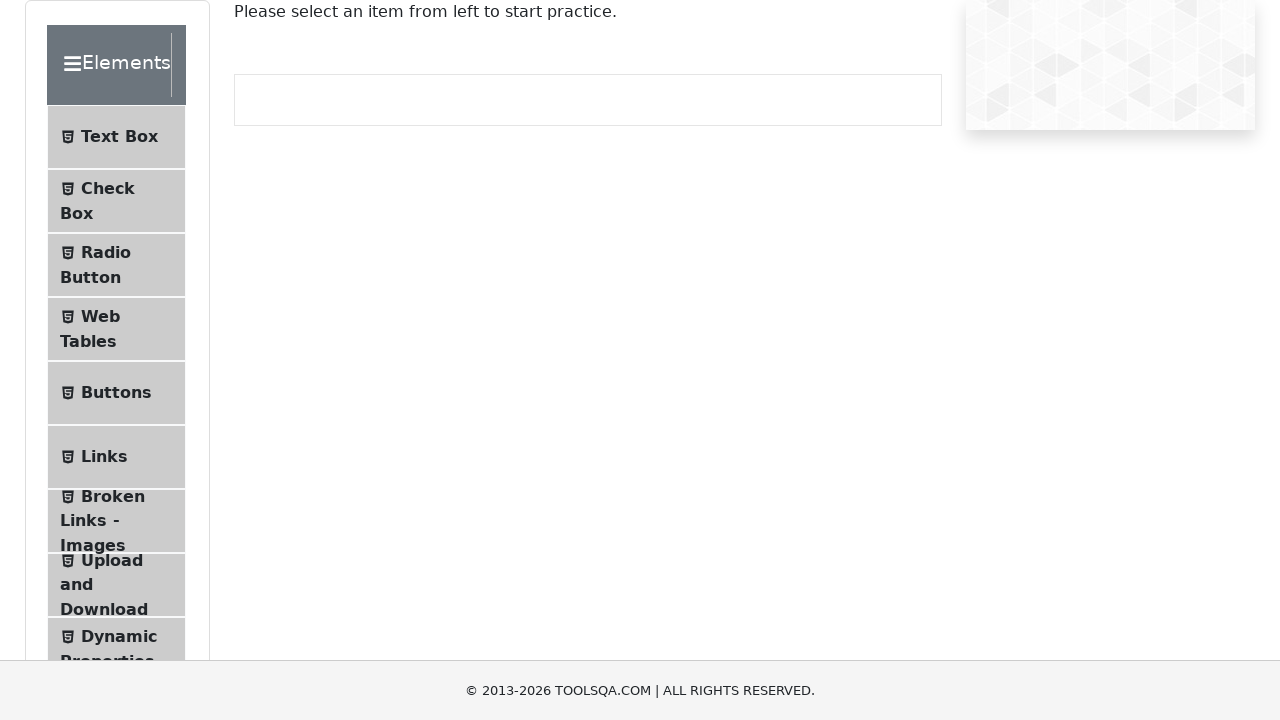

Clicked on Text Box in sidebar at (119, 137) on text=Text Box
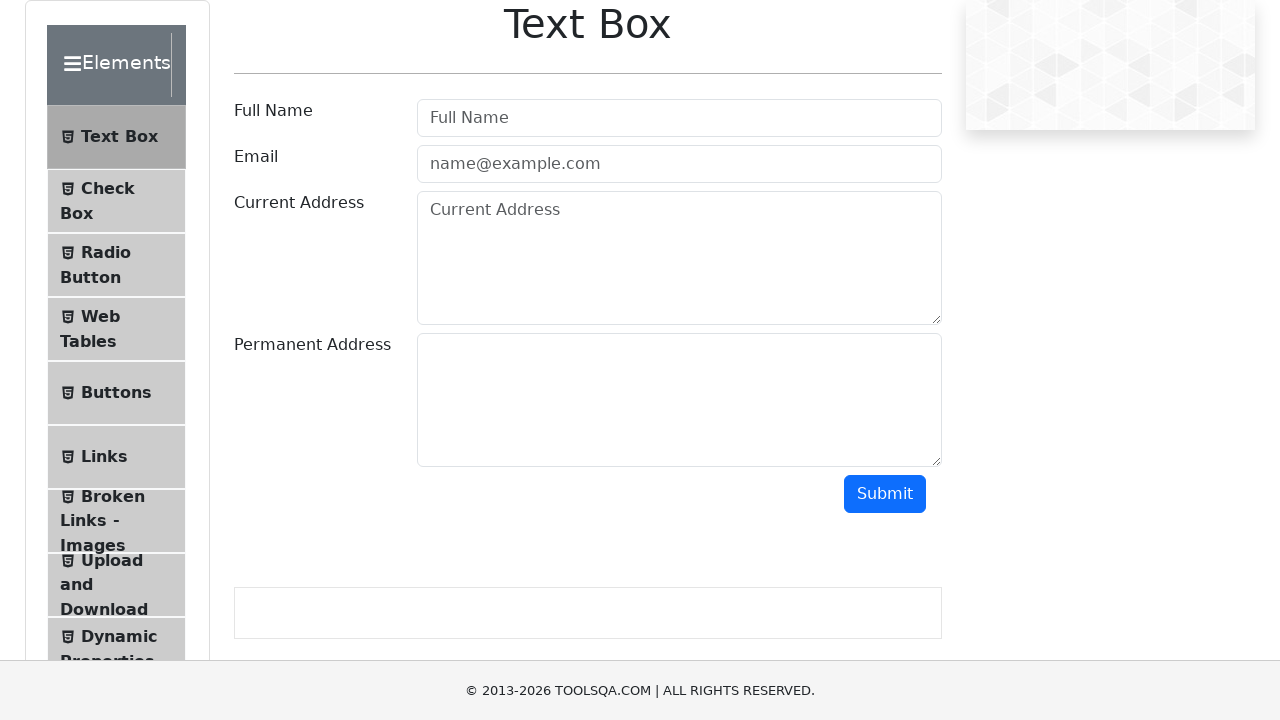

Filled full name field with 'John Anderson' on #userName
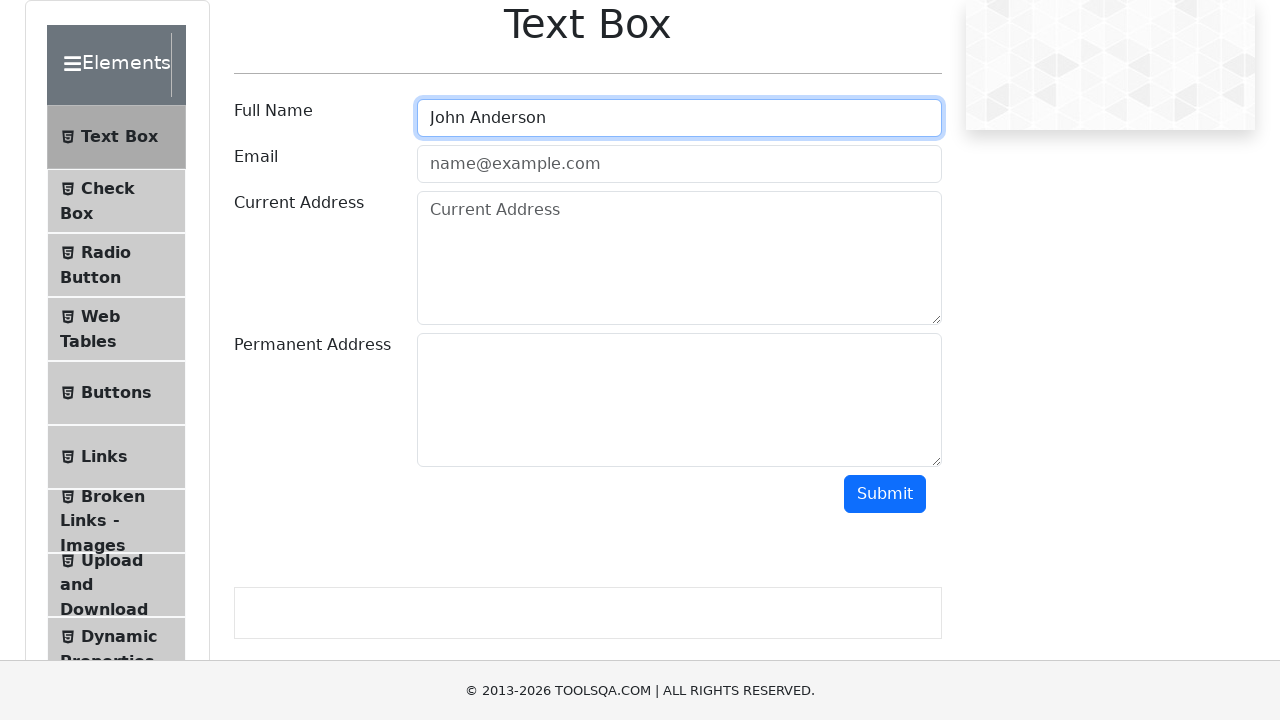

Filled email field with 'john.anderson@example.com' on #userEmail
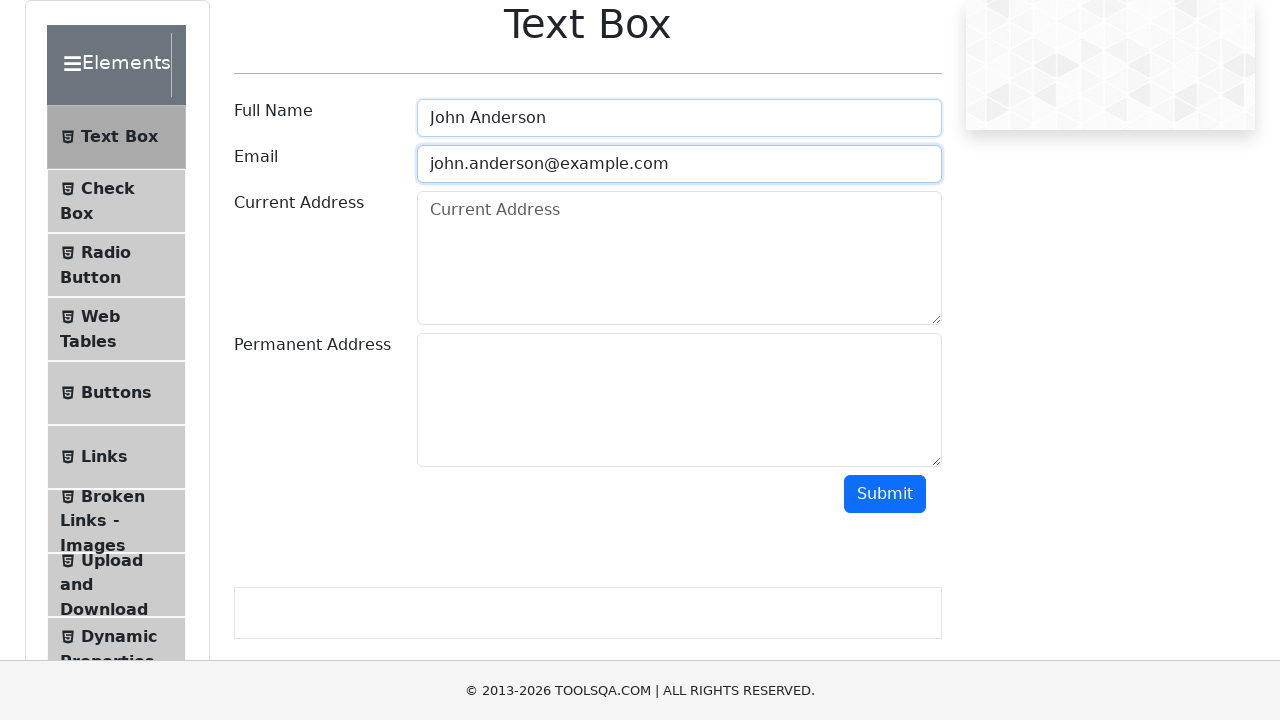

Filled current address field with '123 Main Street, New York, NY 10001' on #currentAddress
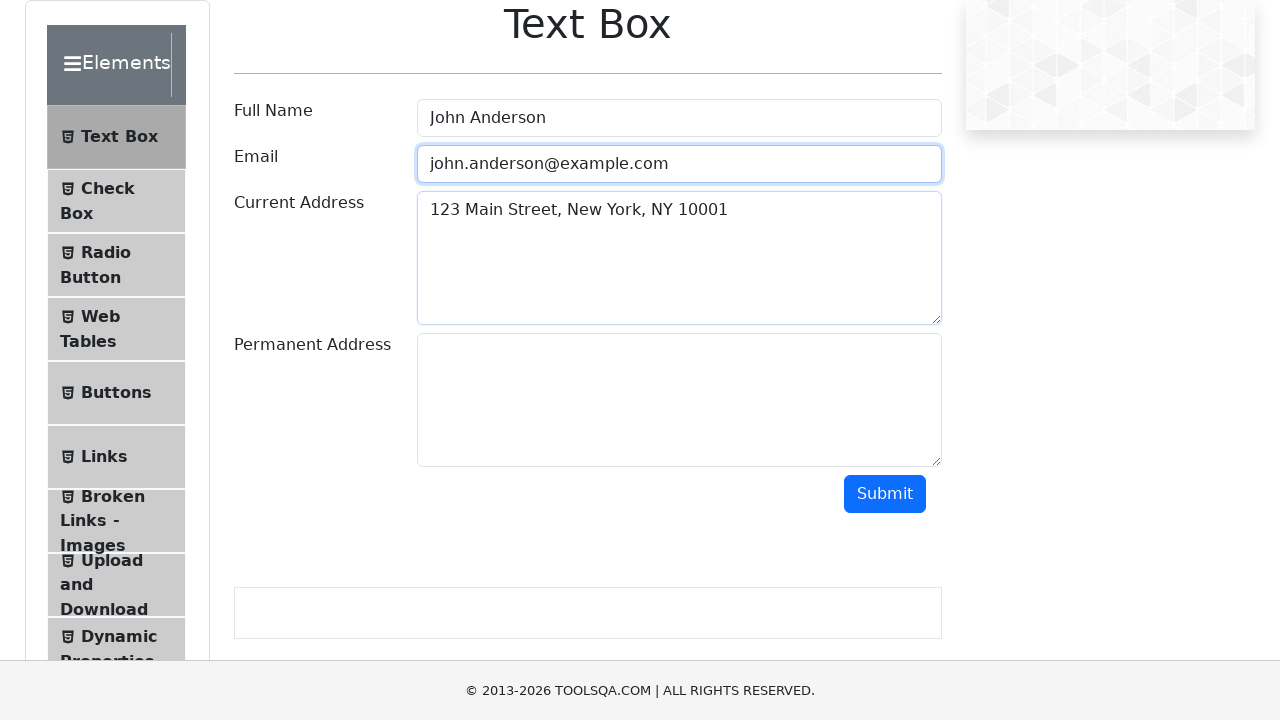

Filled permanent address field with '456 Oak Avenue, Los Angeles, CA 90001' on #permanentAddress
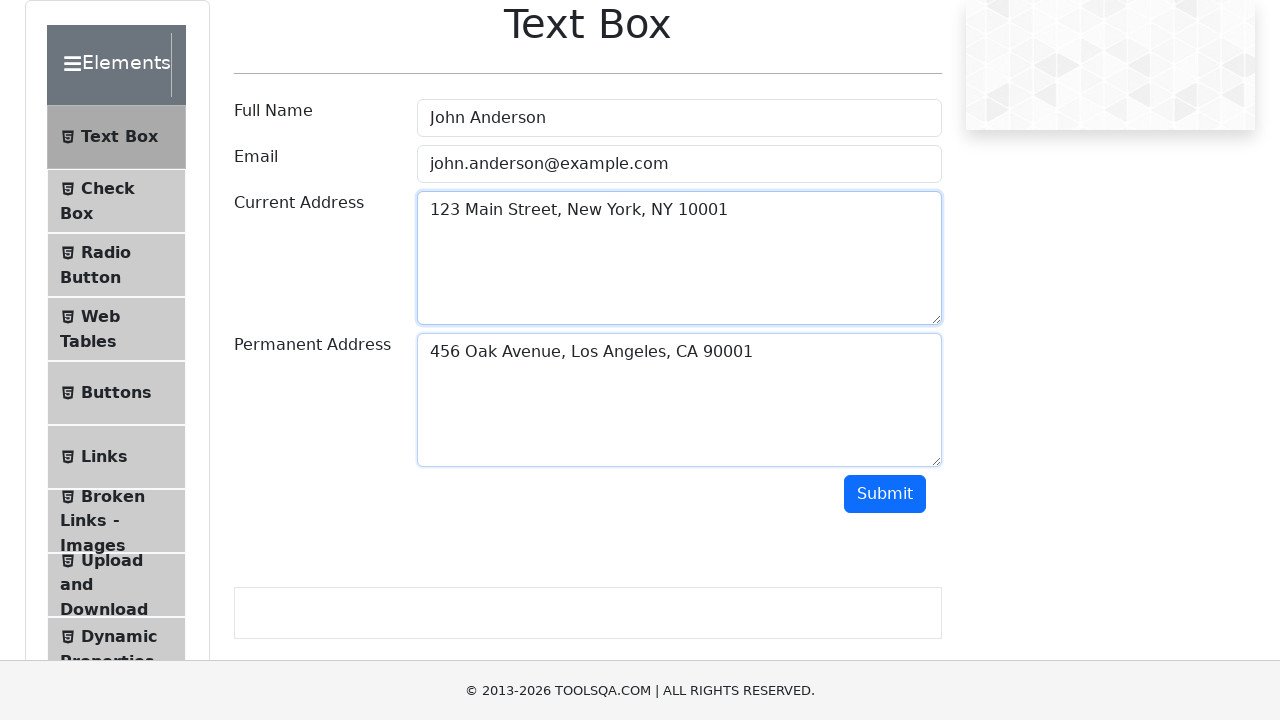

Scrolled submit button into view
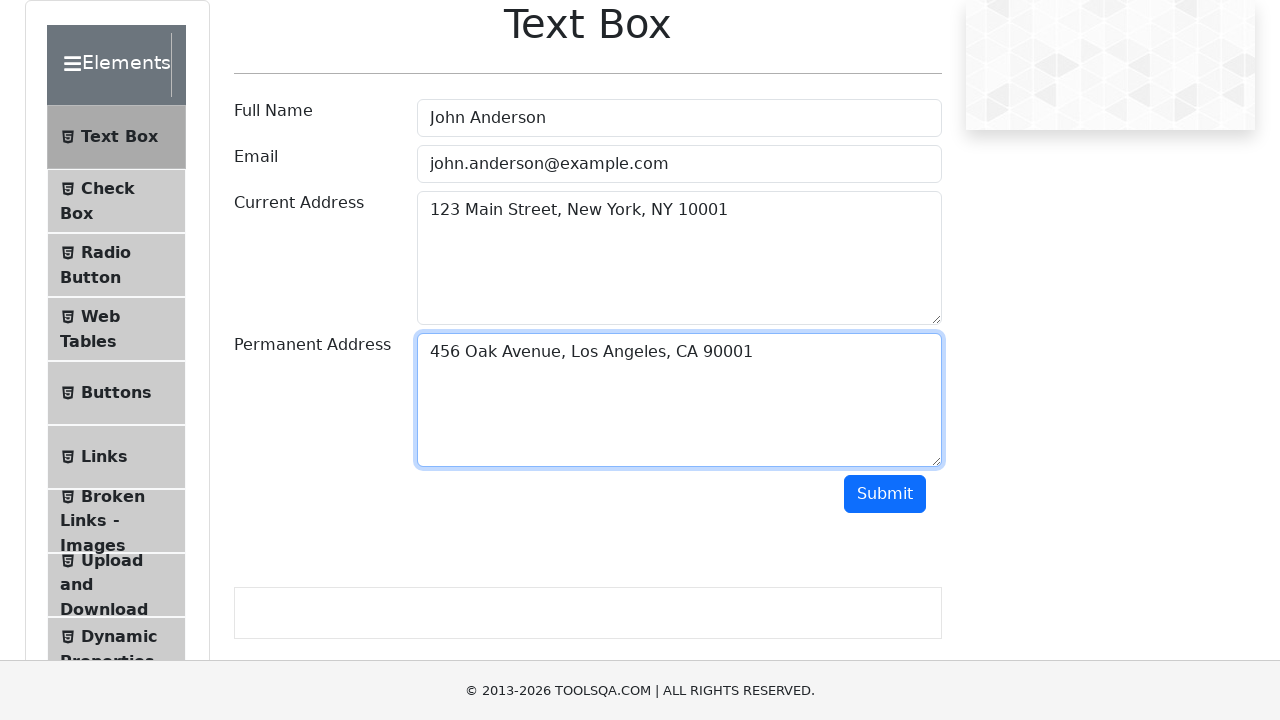

Clicked submit button at (885, 494) on #submit
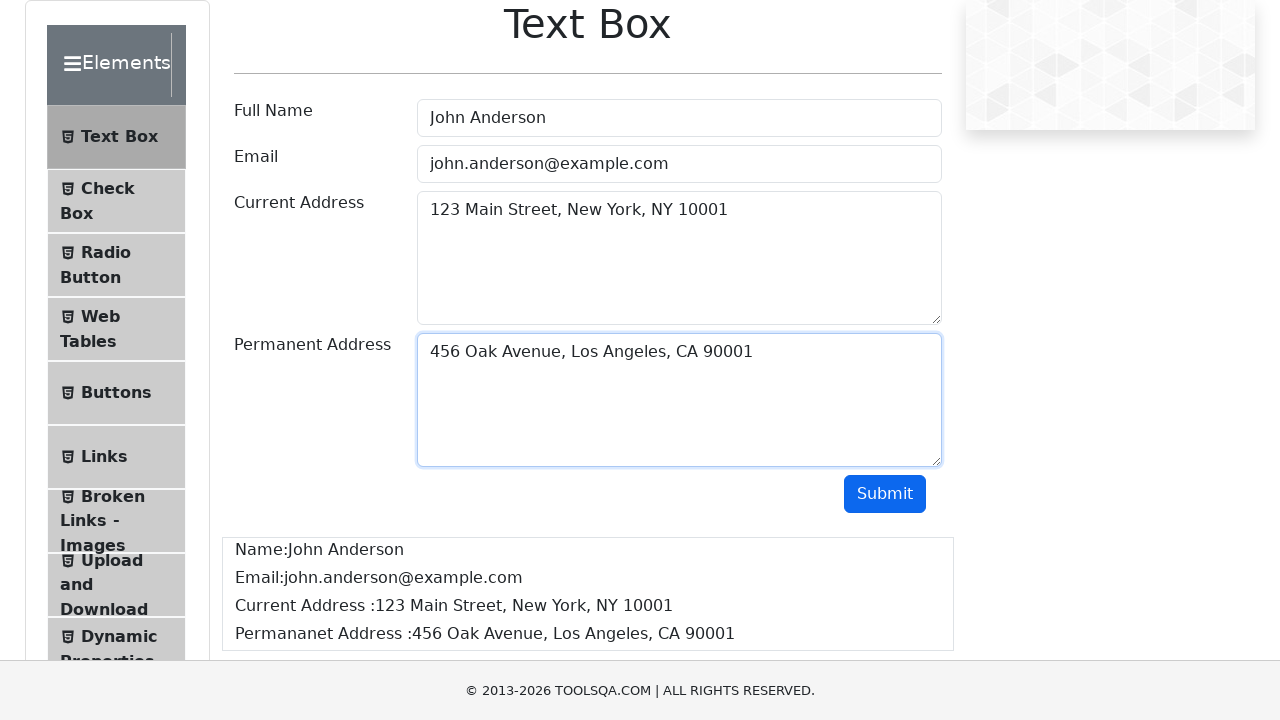

Form output section appeared, verifying submitted data is displayed
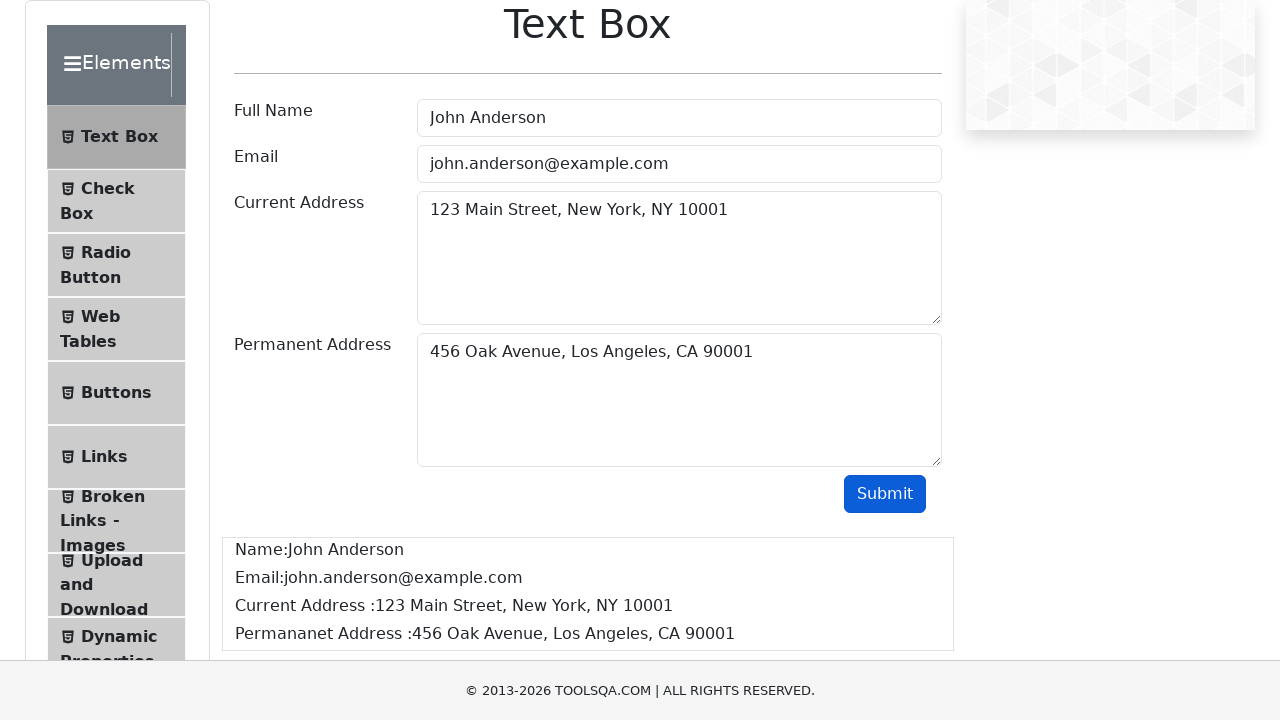

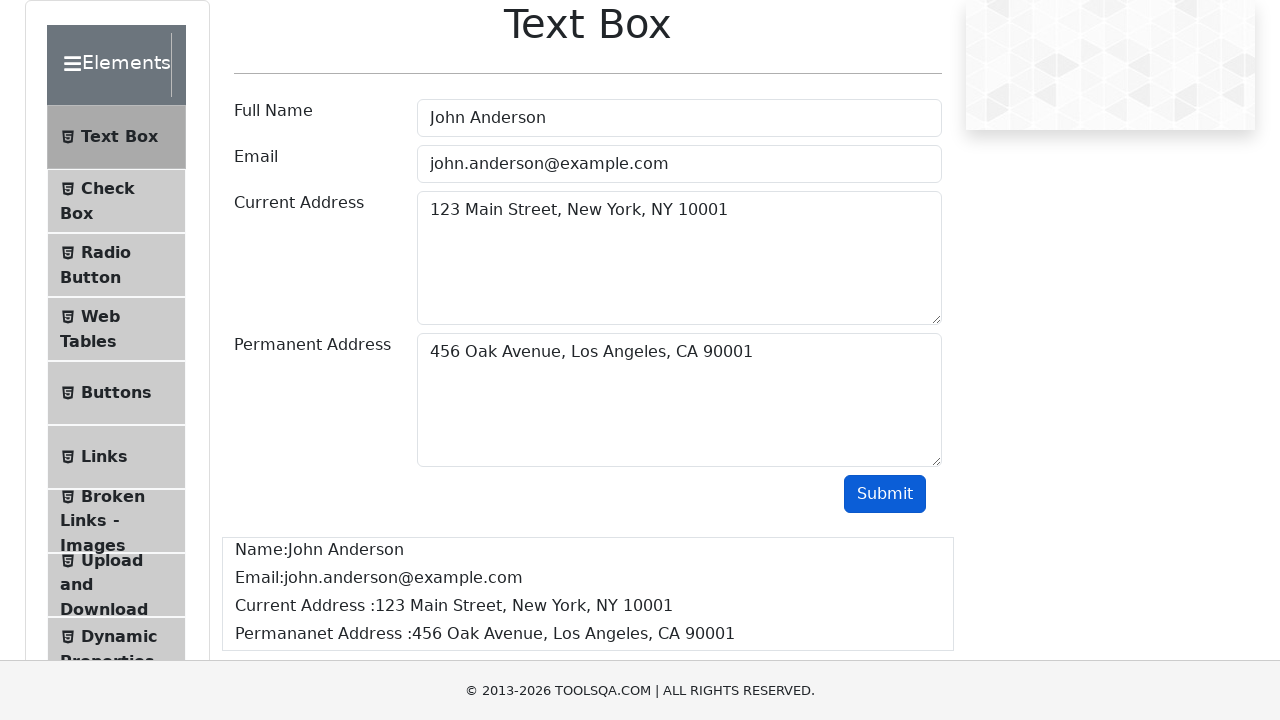